Solves a mathematical captcha by reading a value, calculating a mathematical function, filling the answer, selecting checkboxes and radio buttons, then submitting the form

Starting URL: http://suninjuly.github.io/math.html

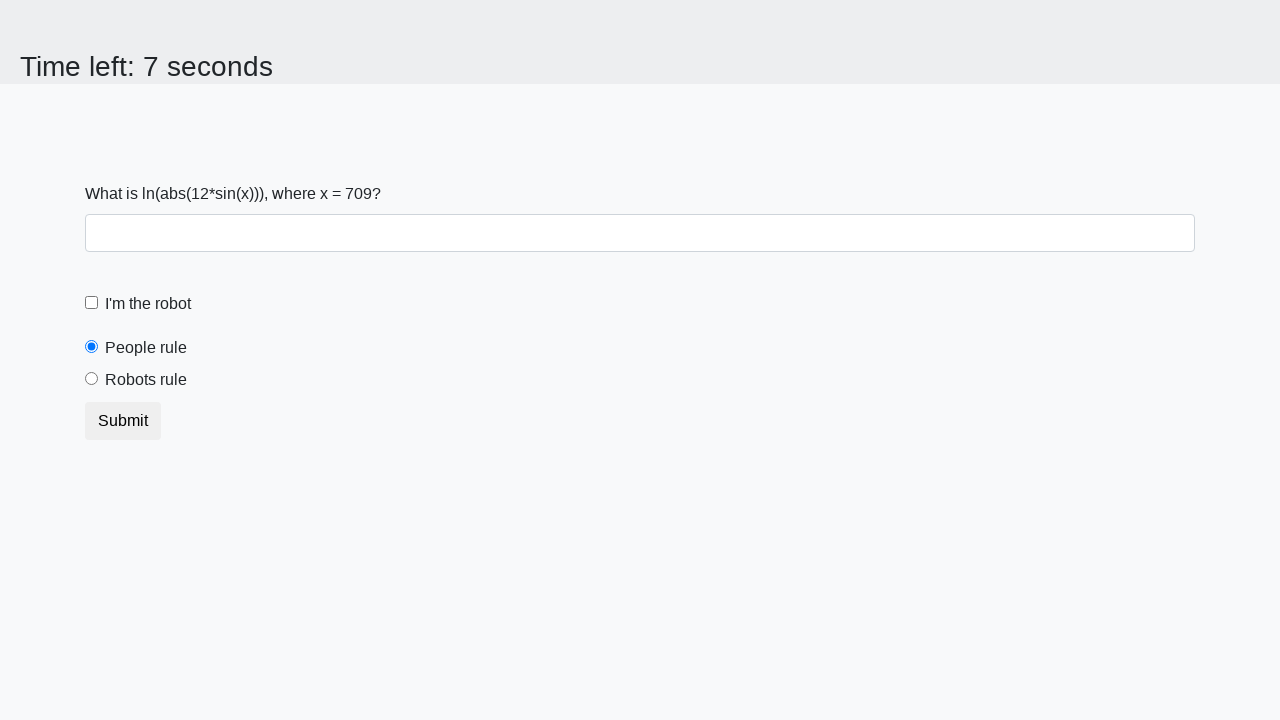

Retrieved x value from the captcha
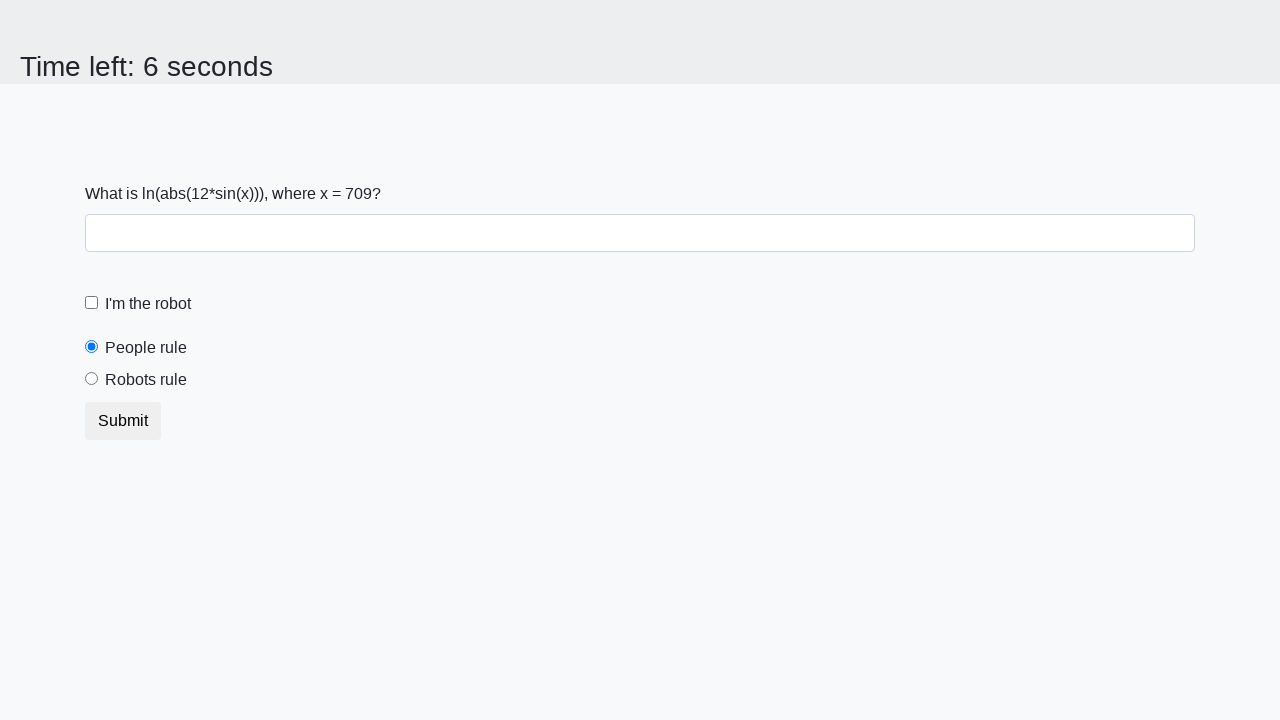

Calculated mathematical function result: 2.3122641900187957
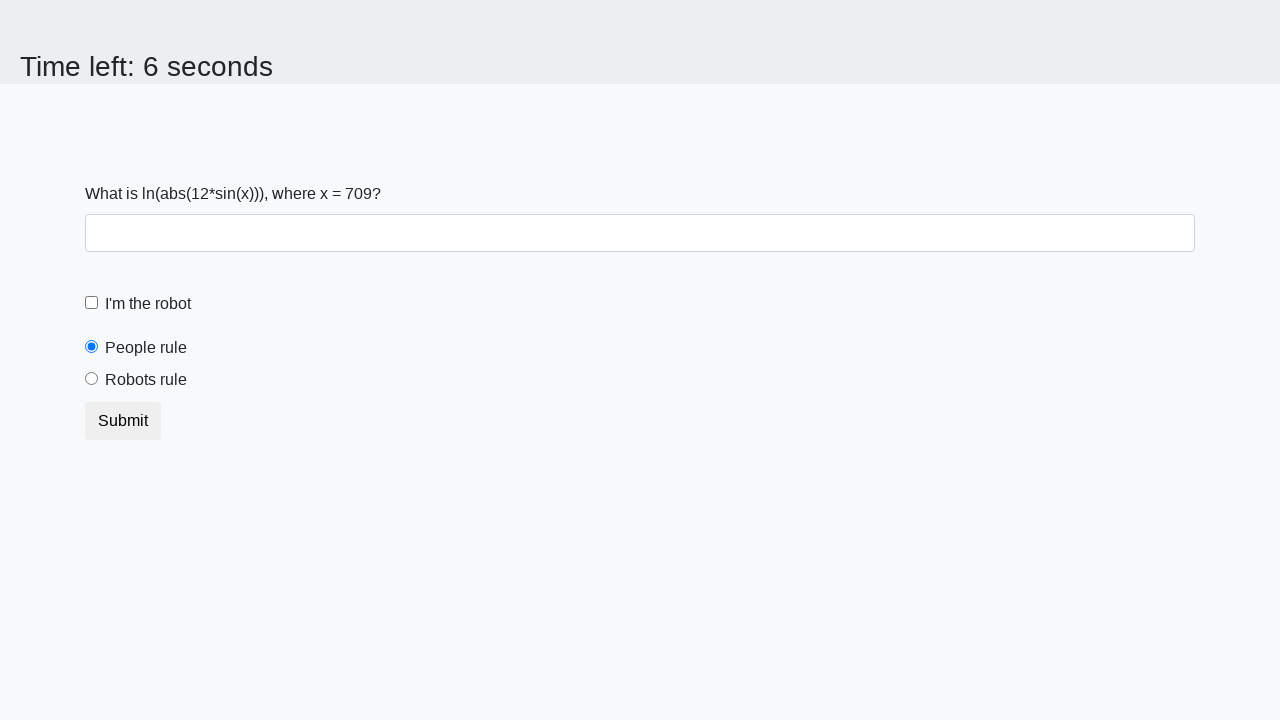

Filled answer field with calculated result on #answer
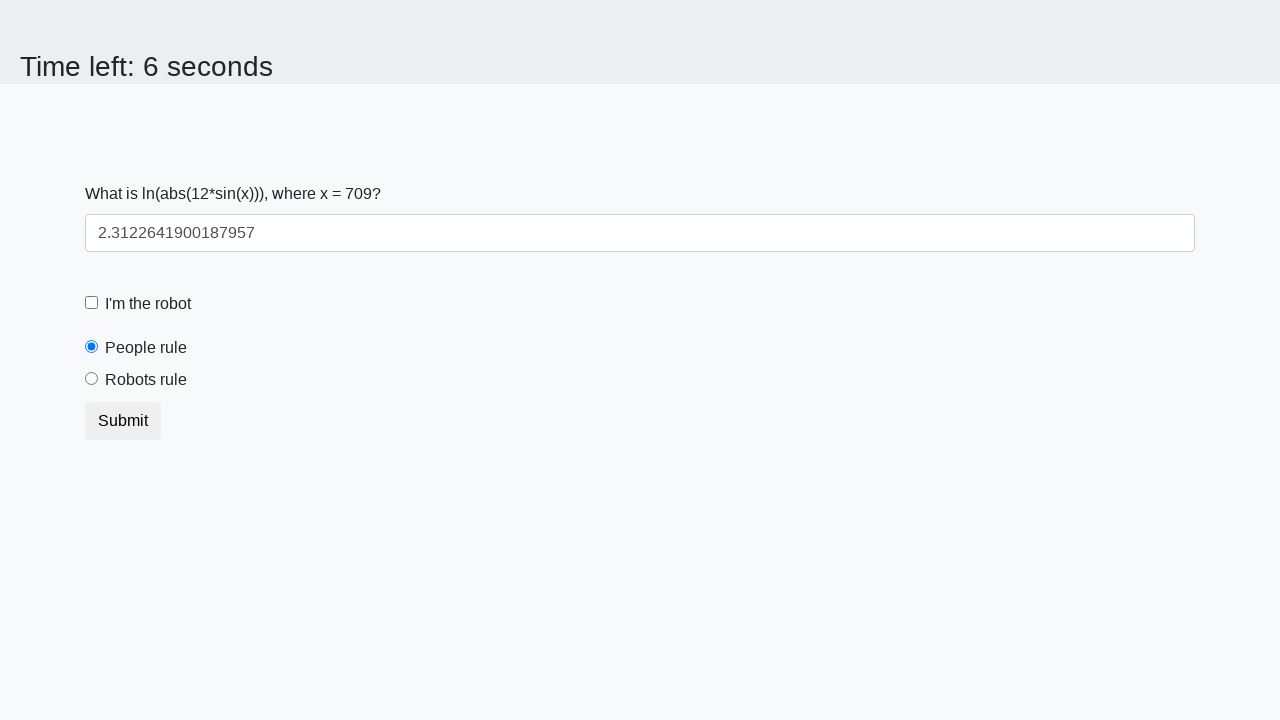

Checked the 'I'm the robot' checkbox at (148, 304) on .form-check-label
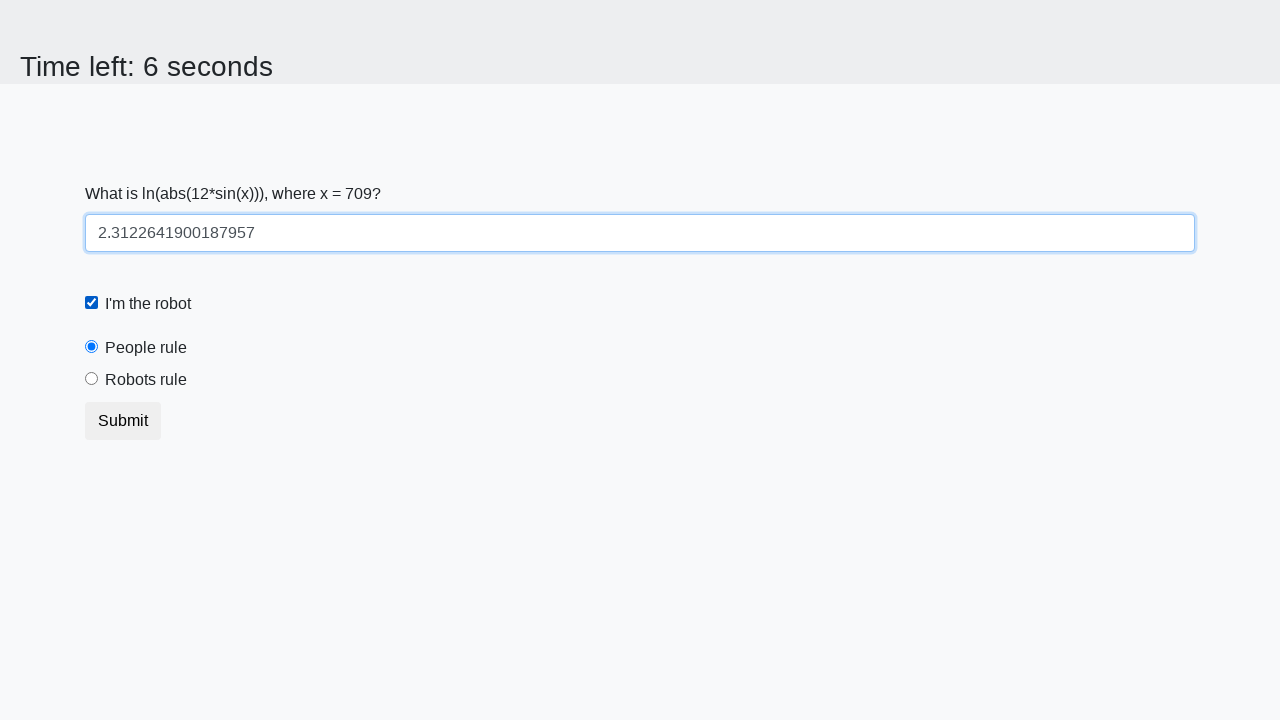

Selected 'Robots rule!' radio button at (146, 380) on text="Robots rule"
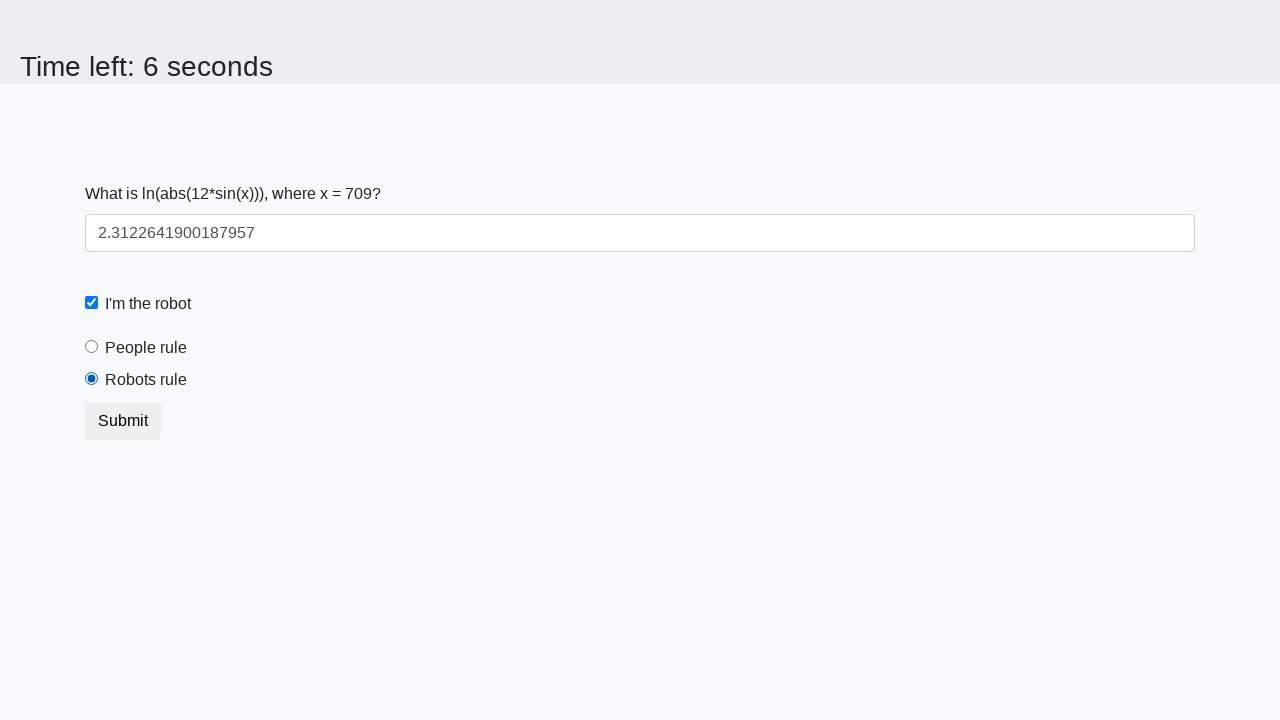

Submitted the form at (123, 421) on button.btn
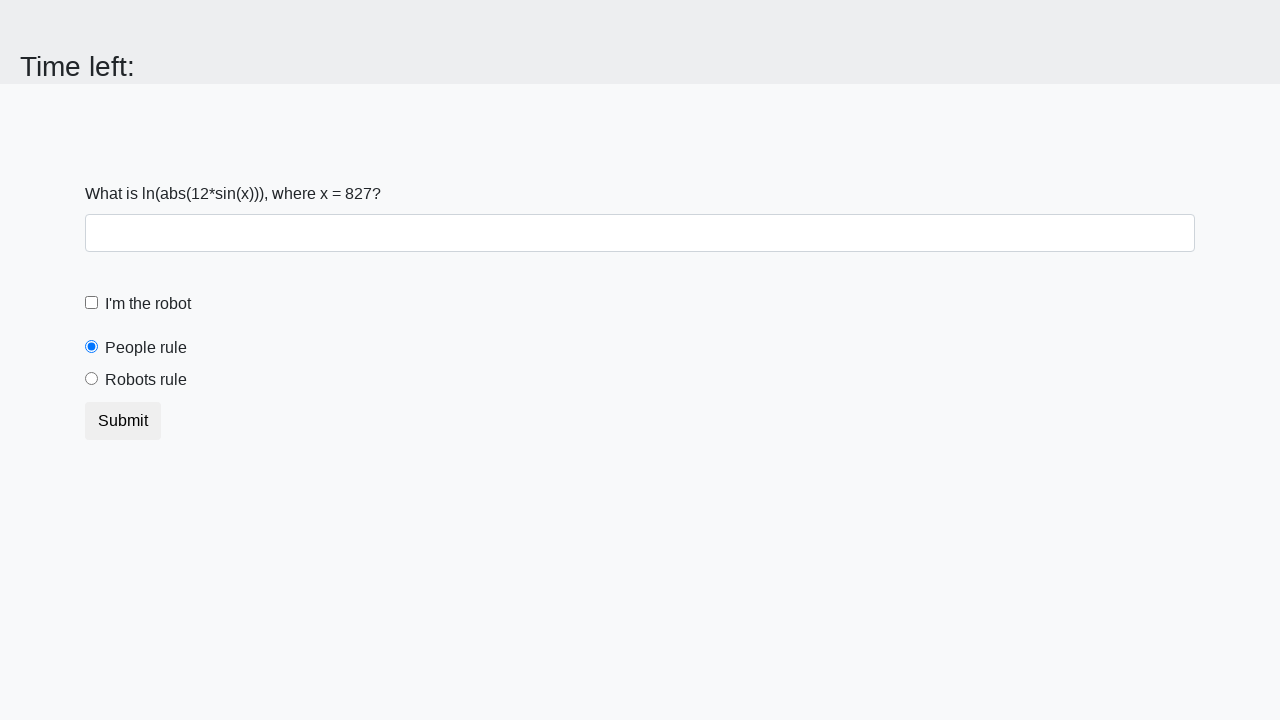

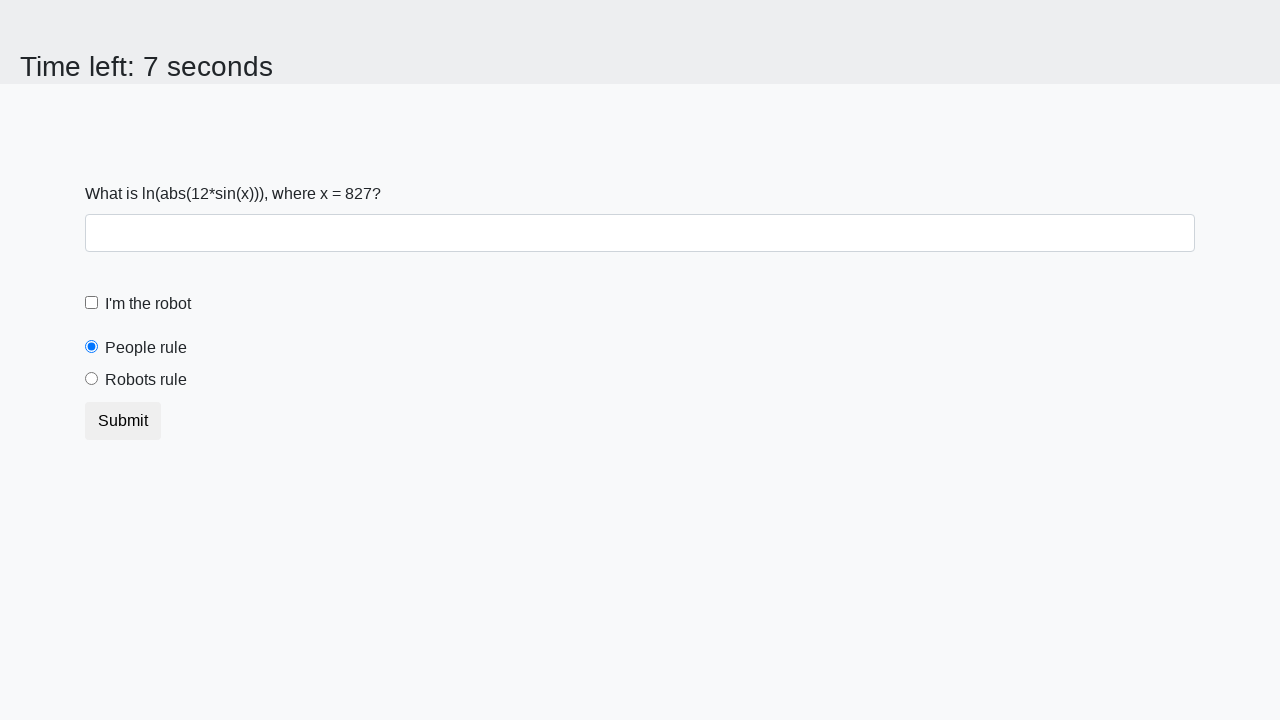